Navigates from Python.org to PyPI and searches for the selenium package

Starting URL: https://www.python.org/

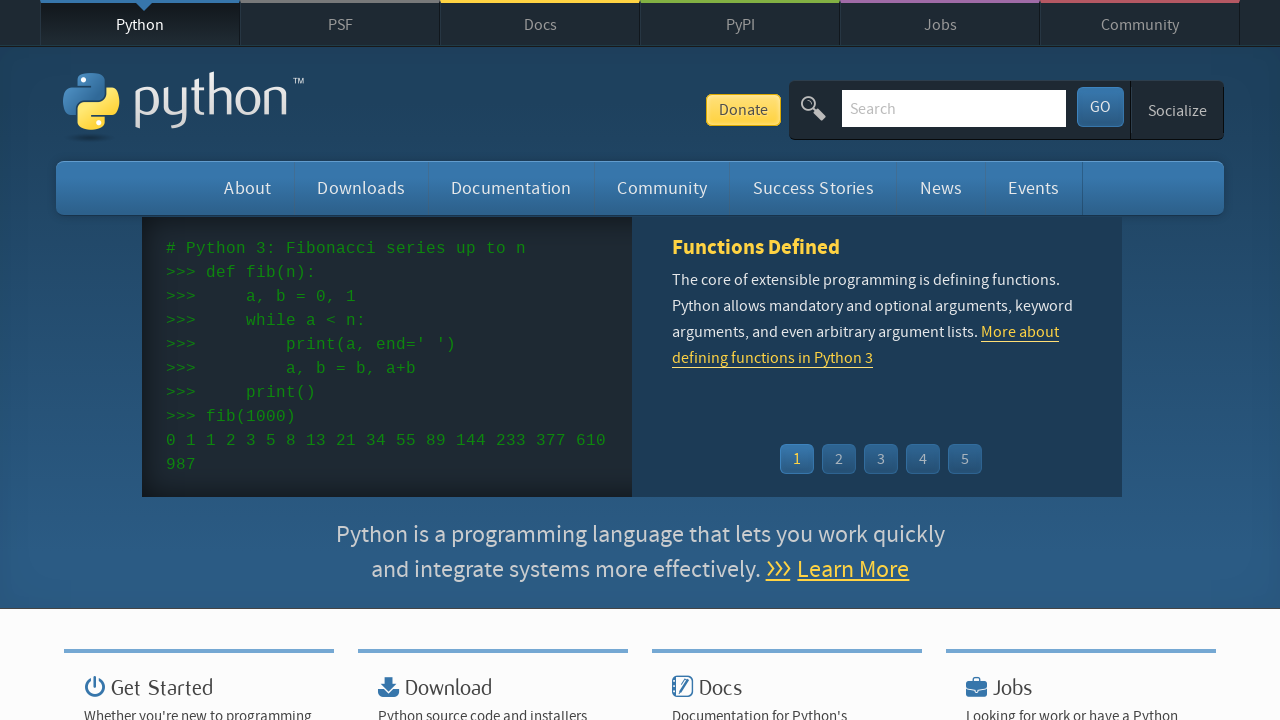

Clicked on Python Package Index link to navigate from Python.org to PyPI at (740, 24) on a[title='Python Package Index']
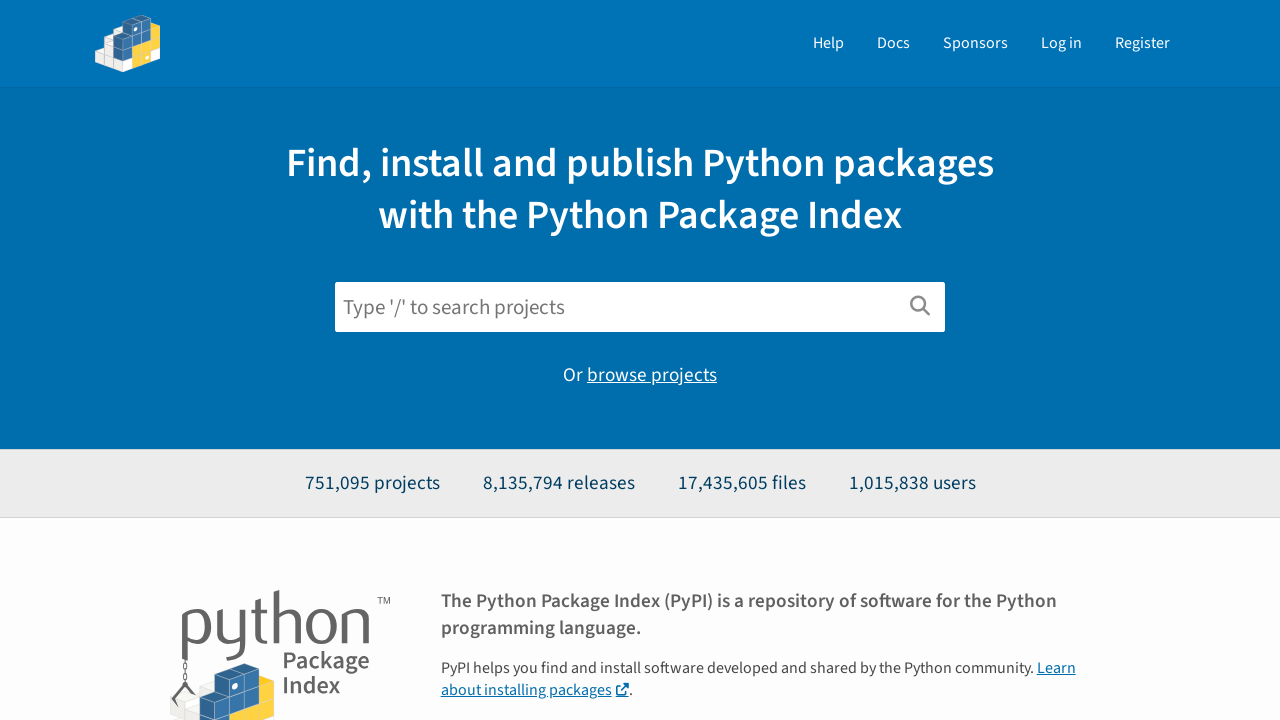

Filled search field with 'selenium' on #search
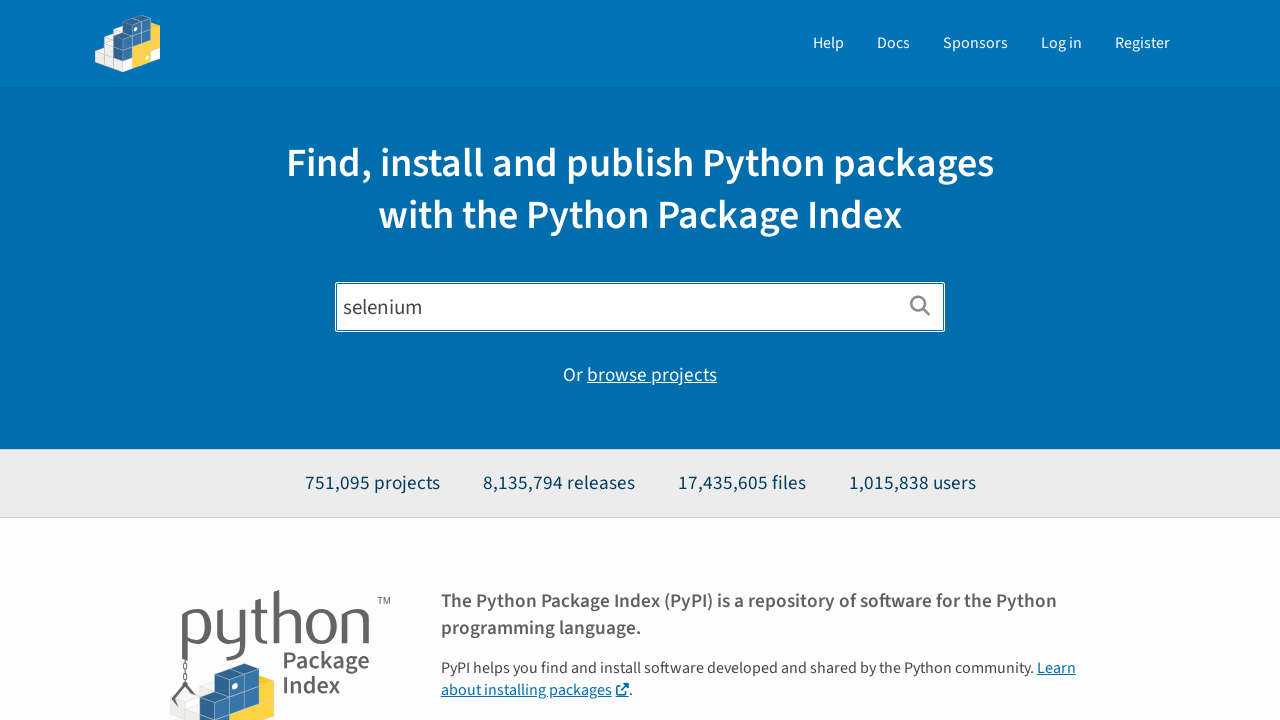

Clicked submit button to search for selenium package at (920, 307) on button[type='submit']
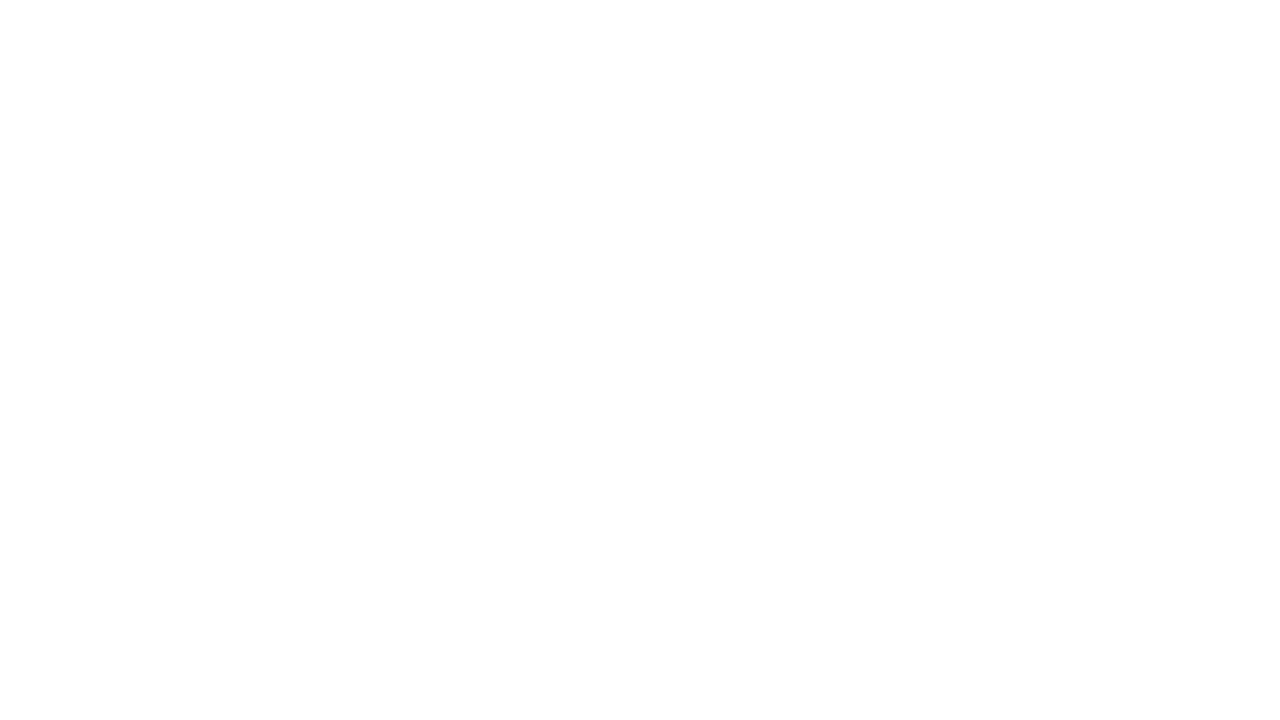

Search results loaded and network idle
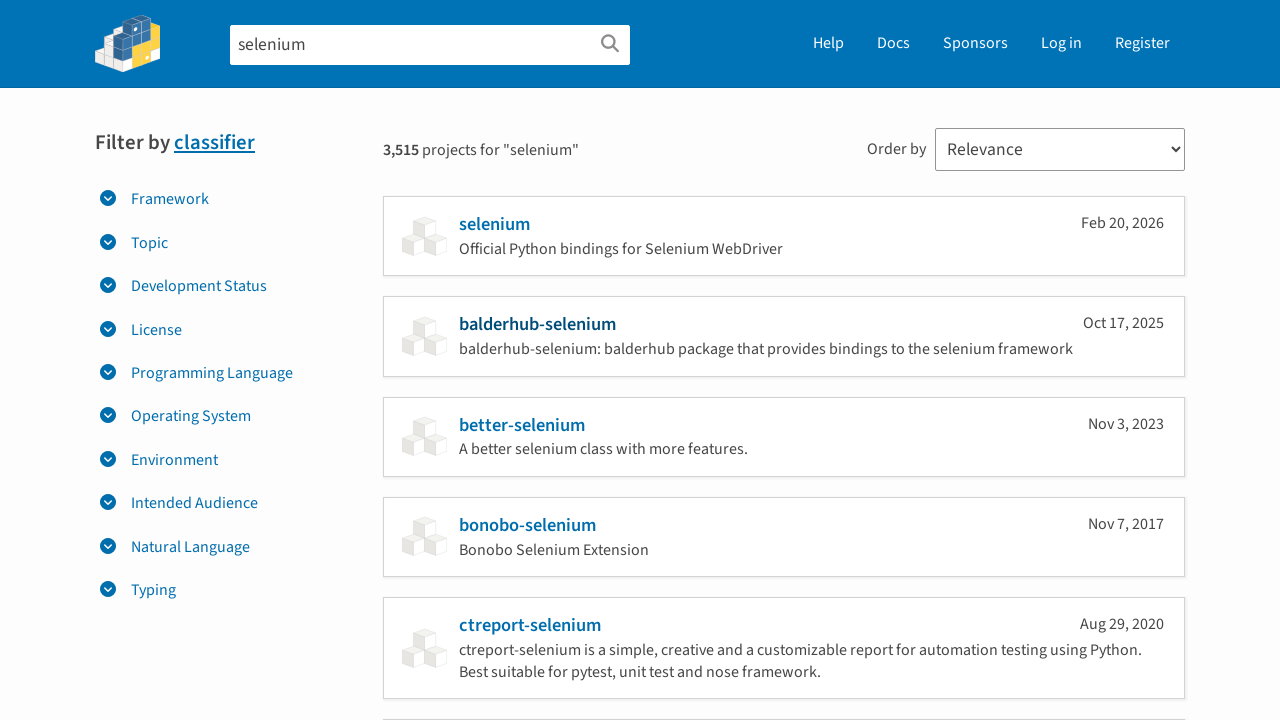

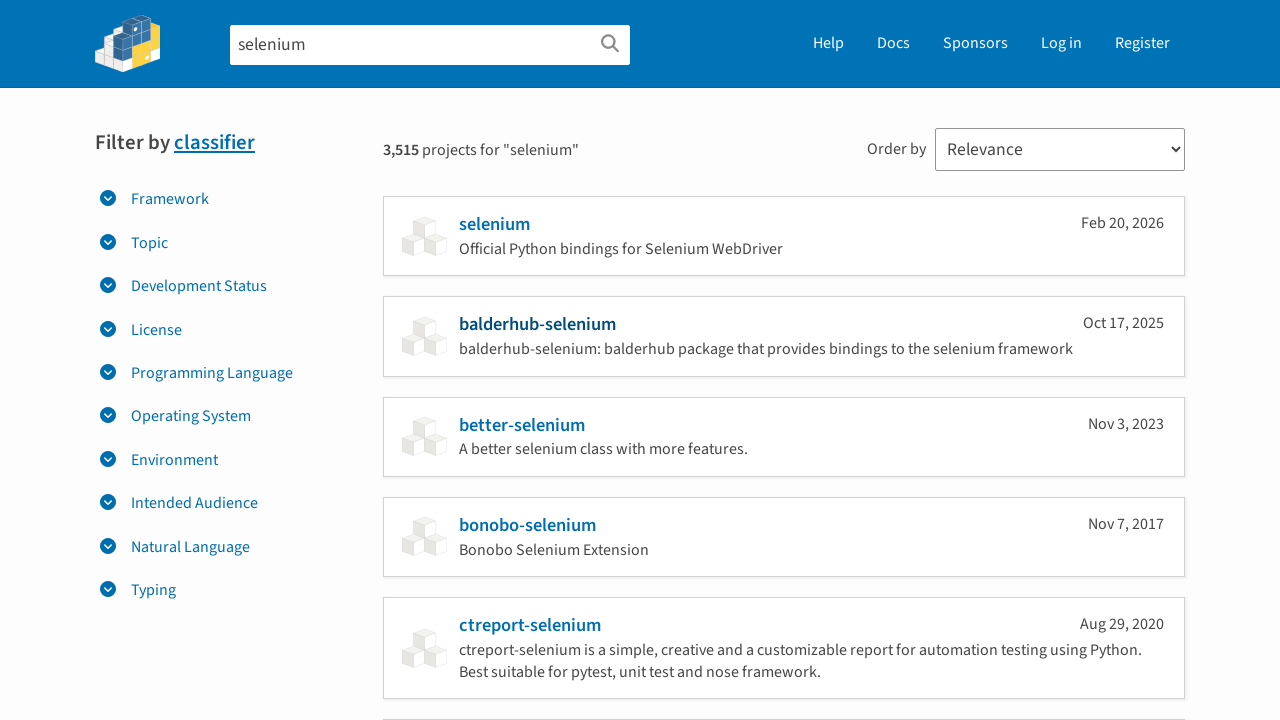